Tests form validation by submitting the form with all required fields empty and verifying that validation errors appear.

Starting URL: https://demoqa.com/automation-practice-form

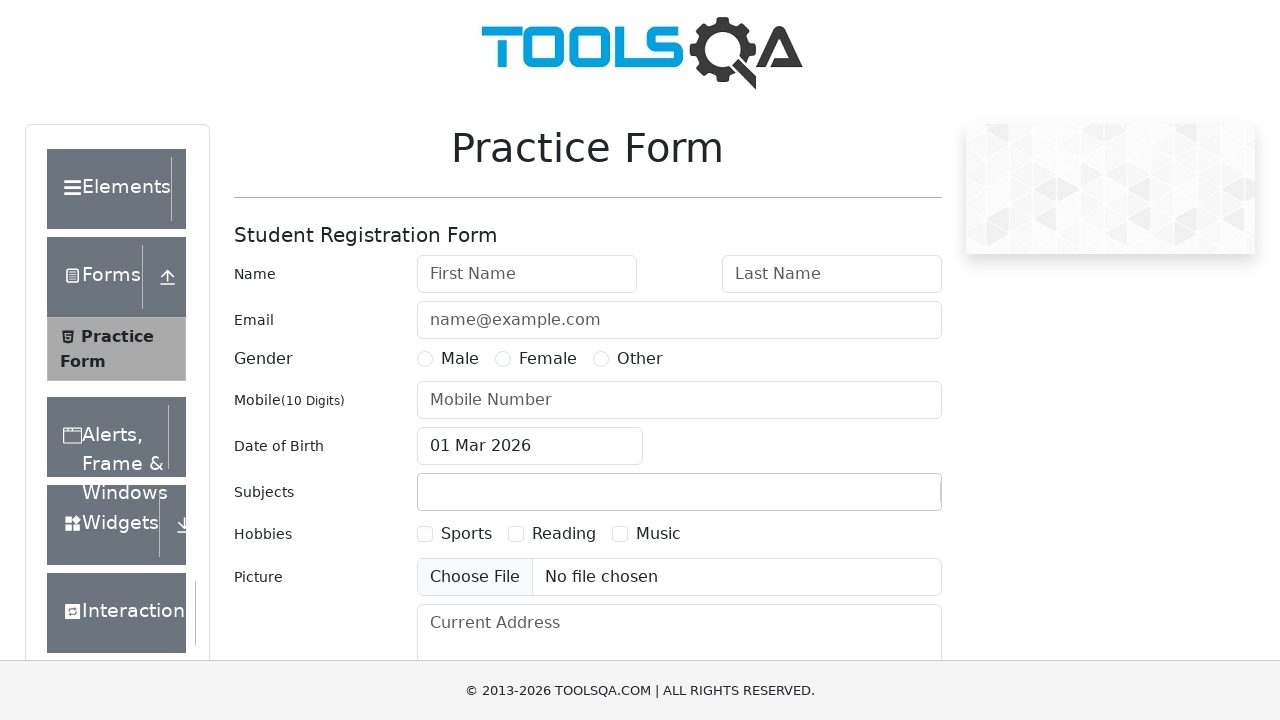

Clicked submit button without filling any required fields at (885, 499) on #submit
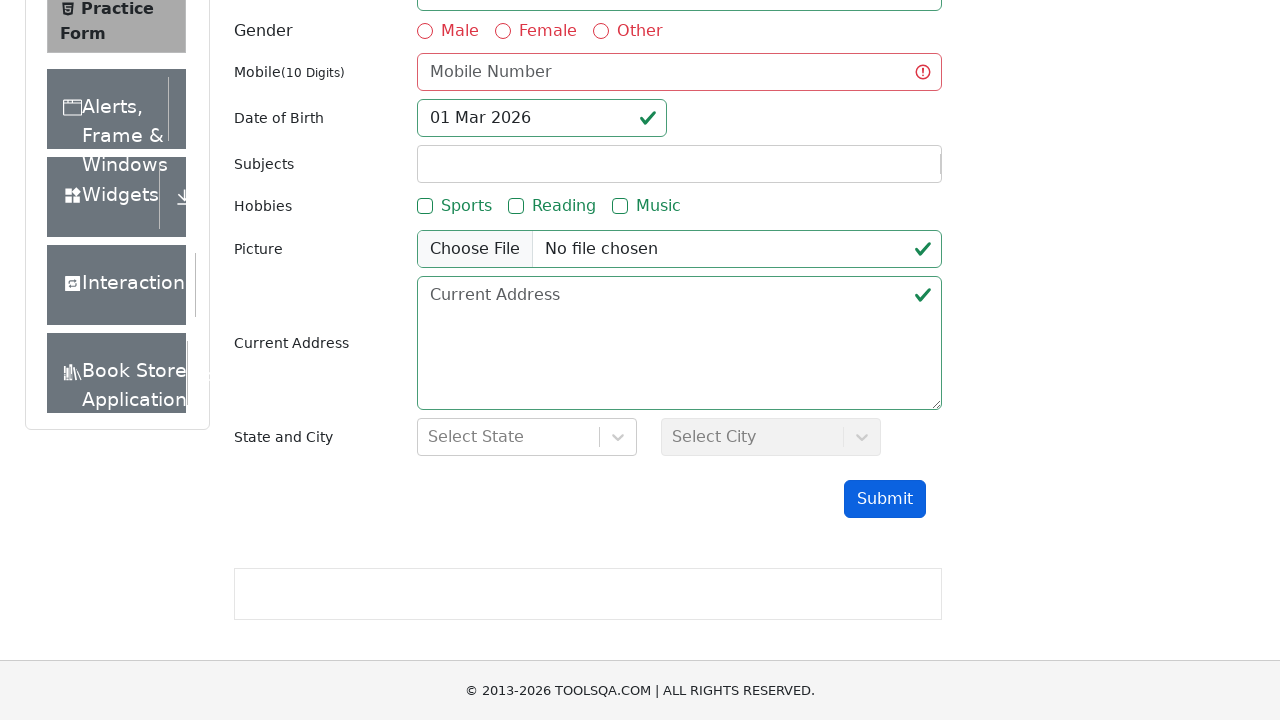

Form validation errors appeared with was-validated class
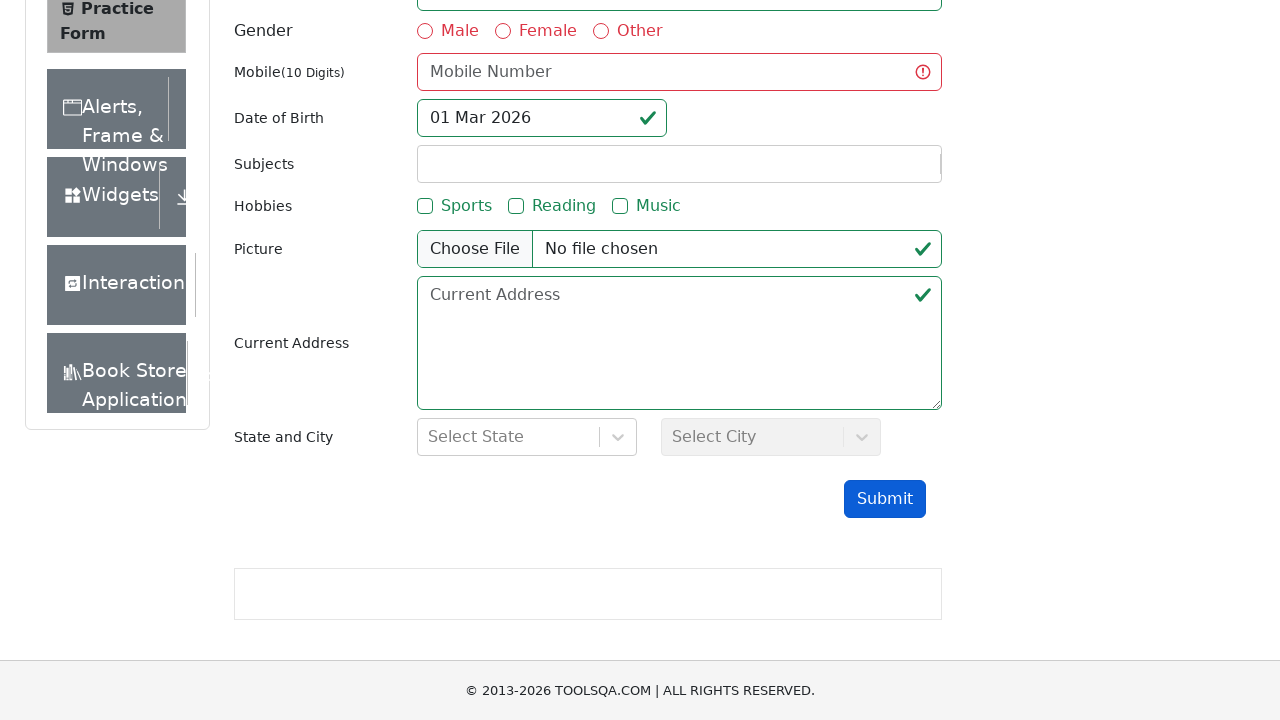

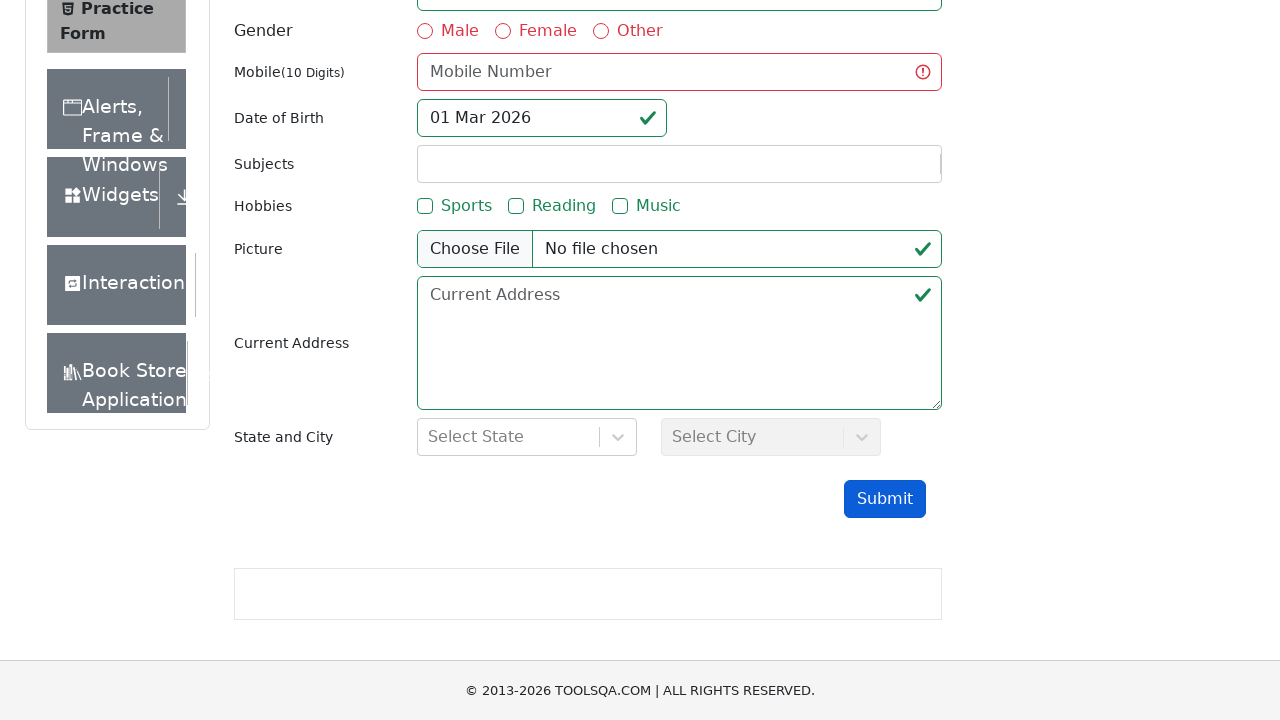